Tests form filling functionality by entering first name and last name values using various CSS selector techniques on a practice form site.

Starting URL: https://formy-project.herokuapp.com/form

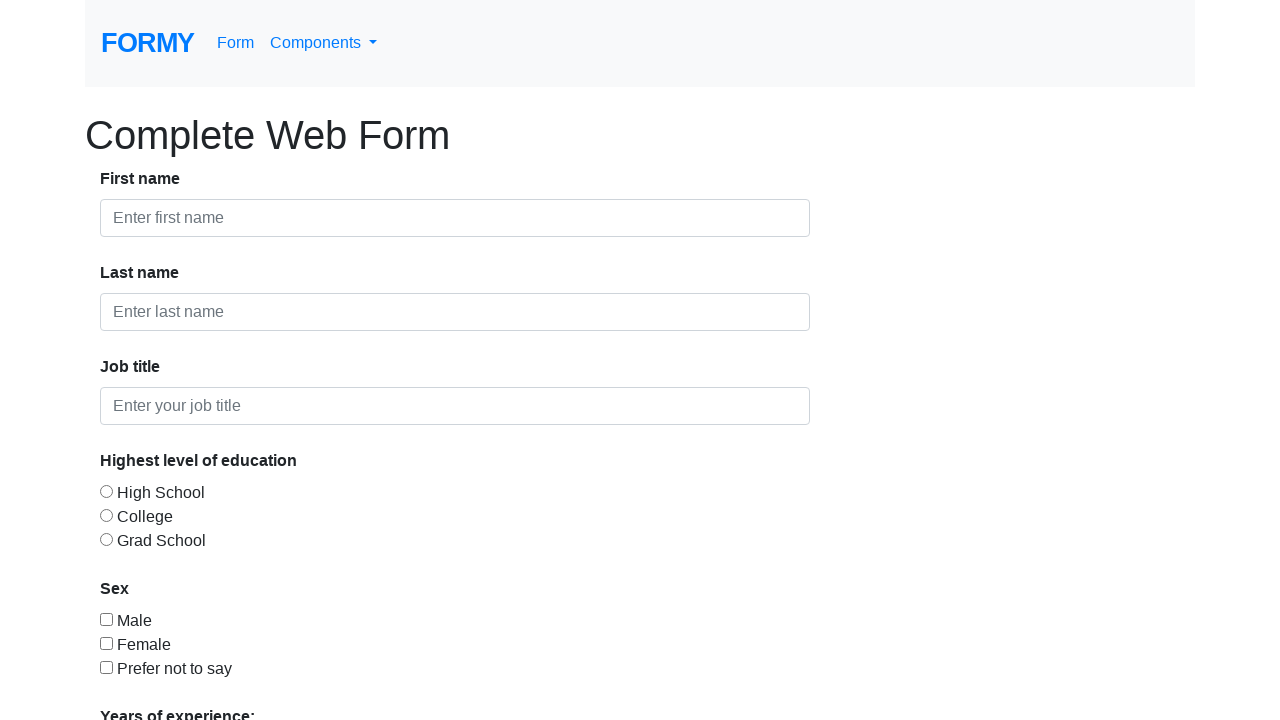

Filled first name field with 'An' using ID selector on input#first-name
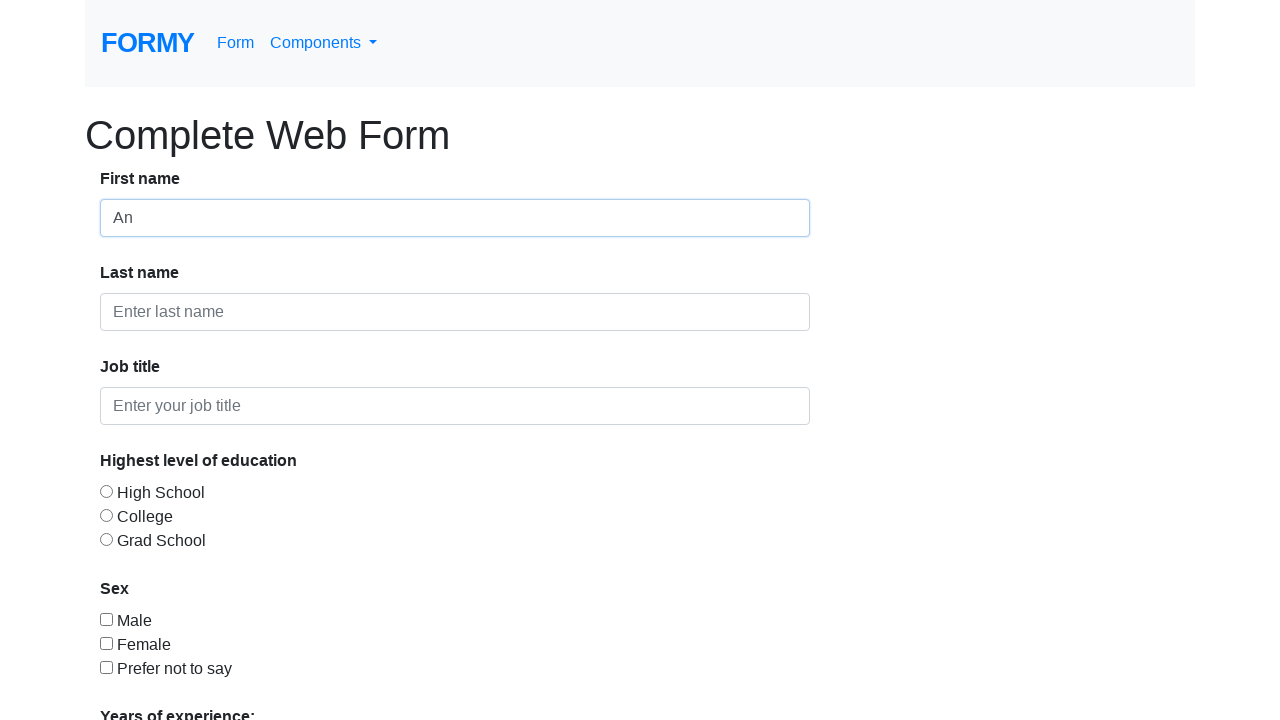

Appended 'dy' to first name field to complete 'Andy'
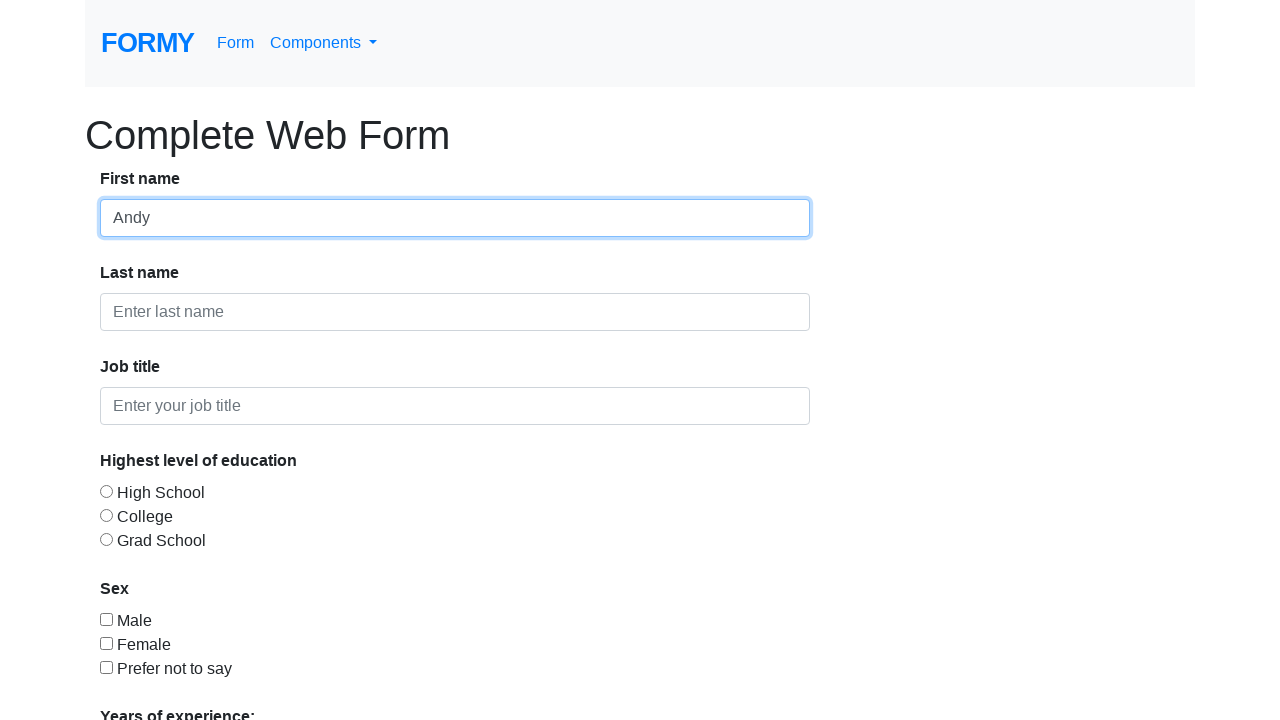

Filled last name field with 'S' using placeholder attribute selector on input[placeholder='Enter last name']
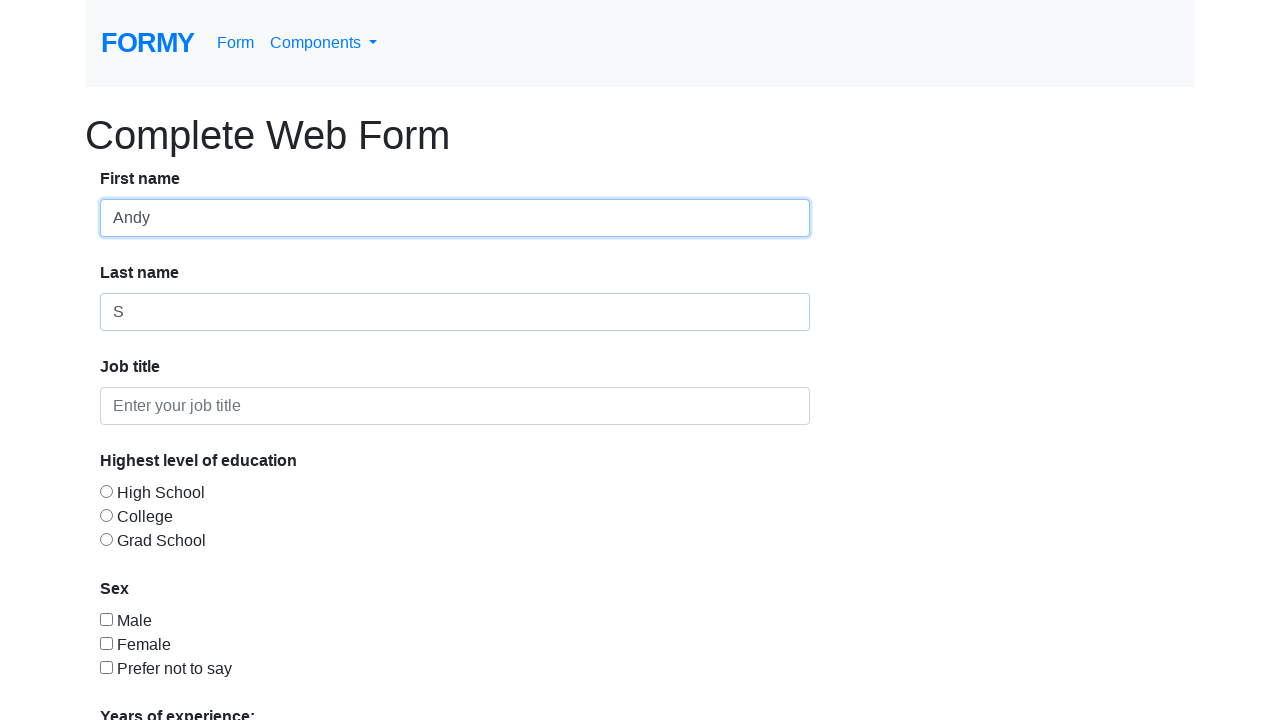

Appended 'inpetrean' to last name field to complete 'Sinpetrean'
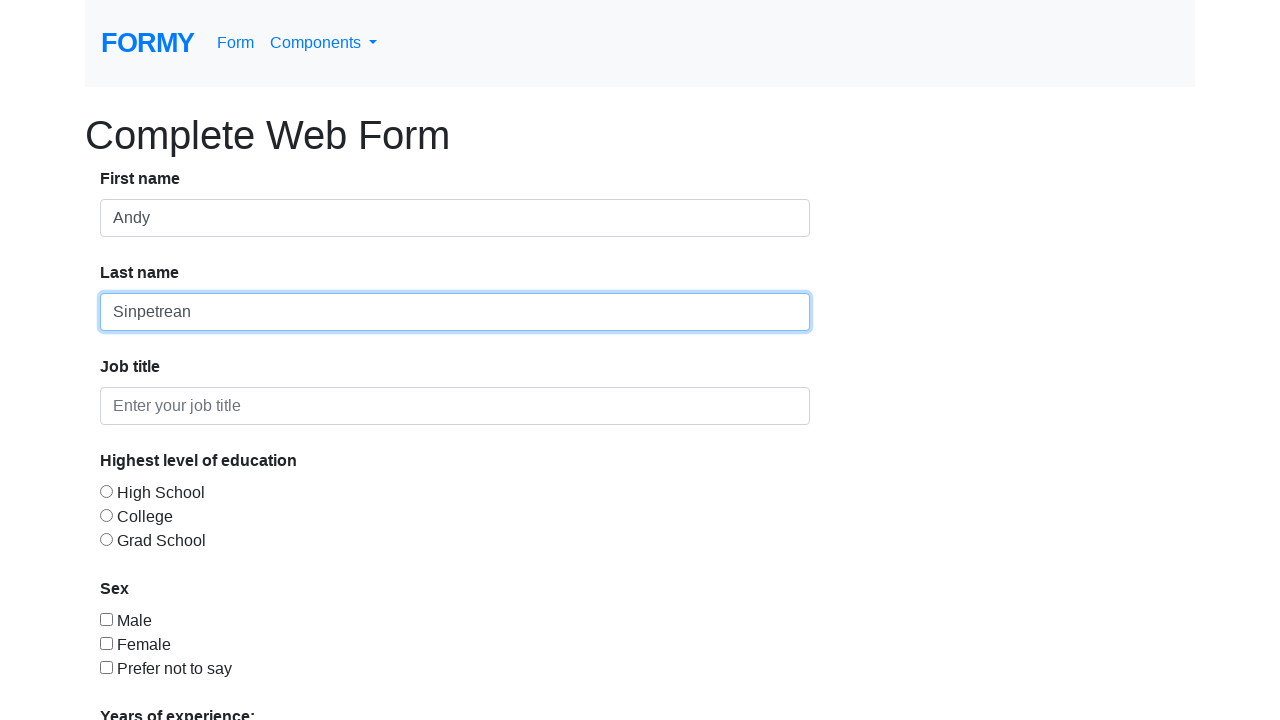

Waited 1 second to observe form completion
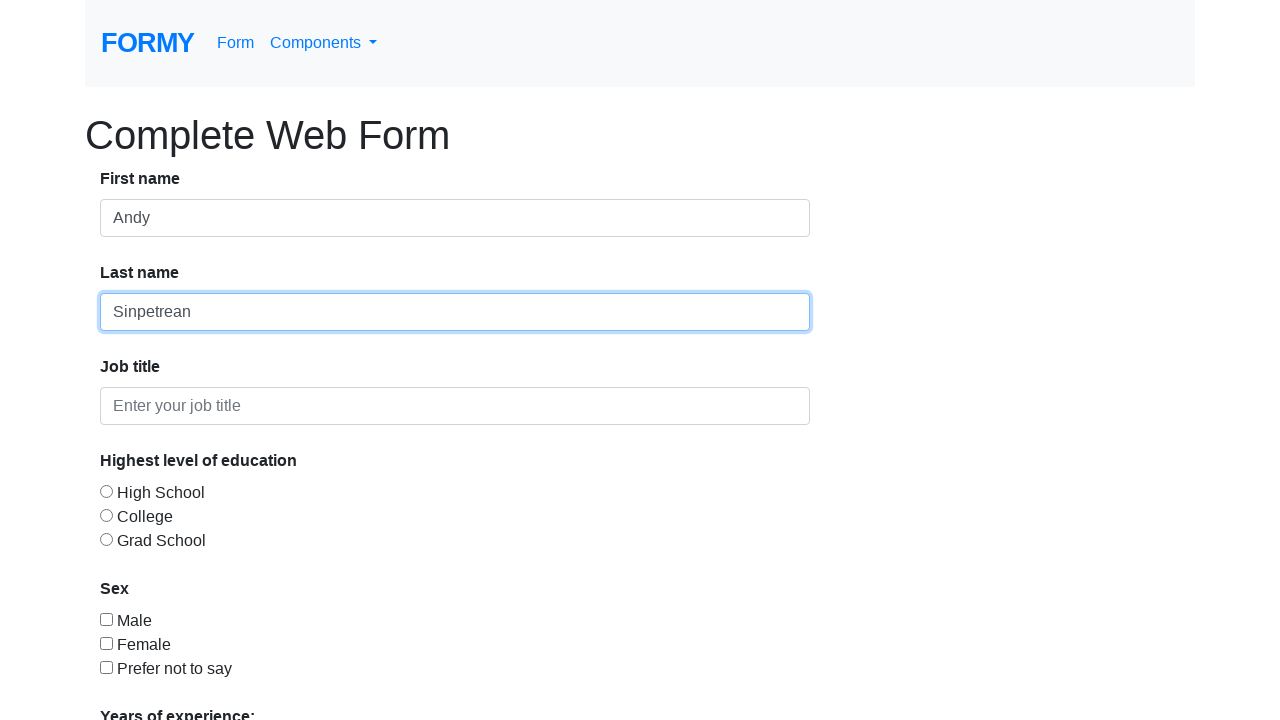

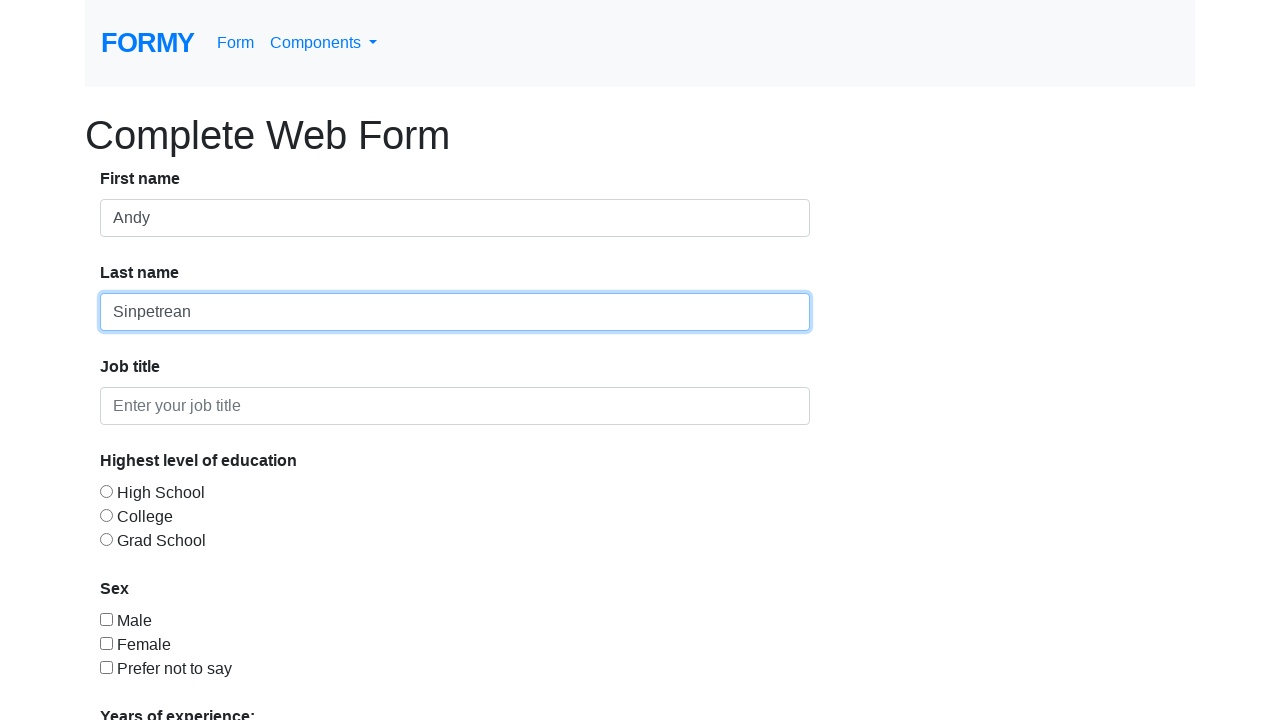